Tests opening a new tab from W3Schools and verifying that the new tab's URL contains "default"

Starting URL: https://www.w3schools.com/html/

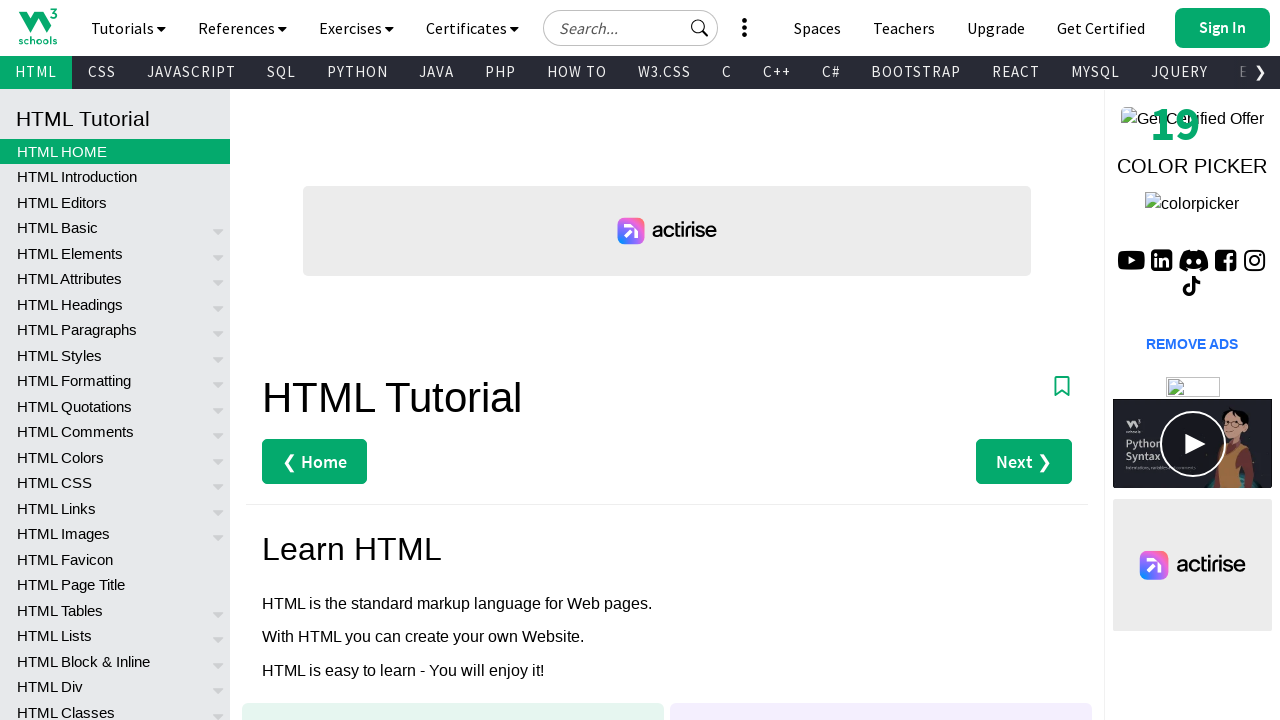

Clicked 'Try it Yourself »' link to open new tab at (334, 361) on text=Try it Yourself »
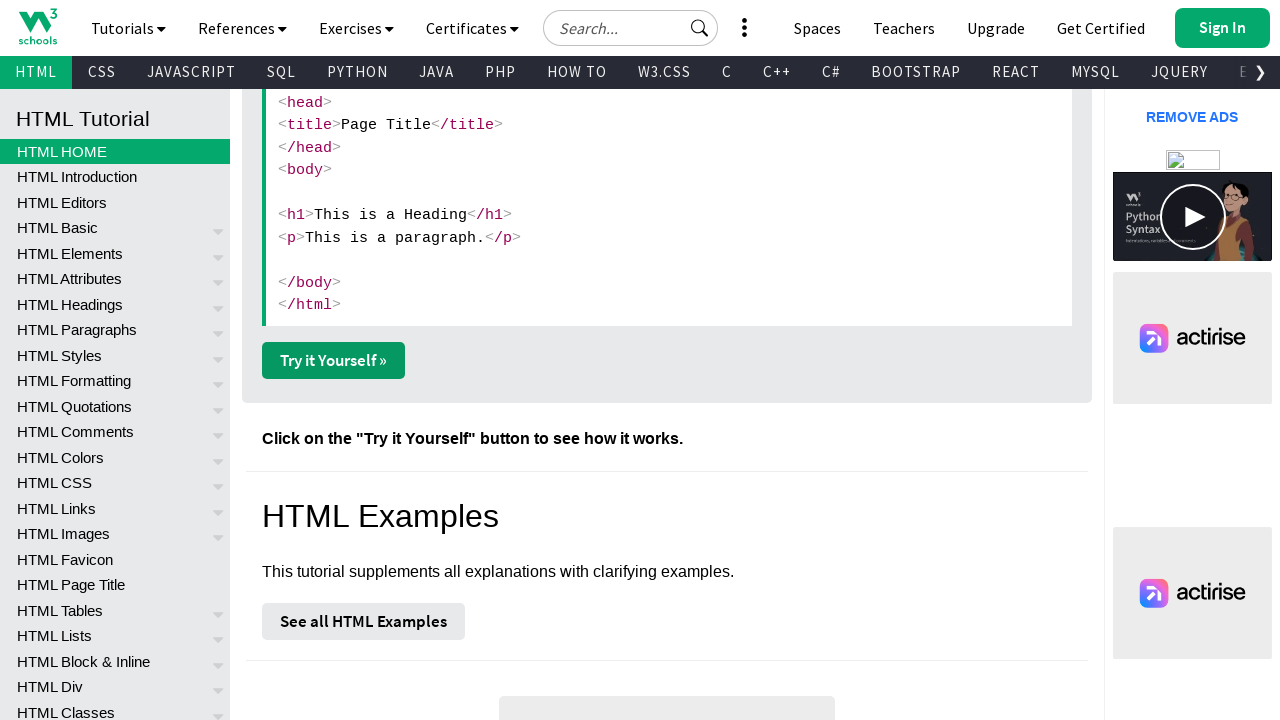

Waited 1000ms for new tab to open
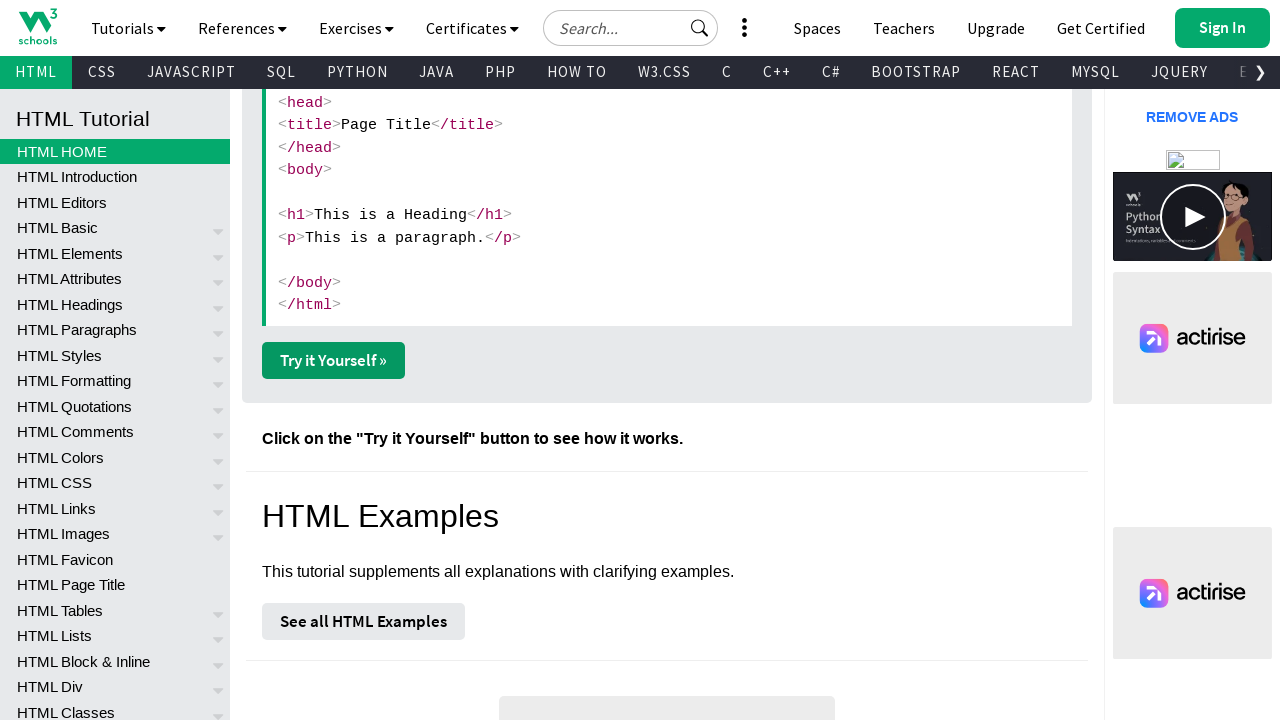

Retrieved all open pages/tabs from context
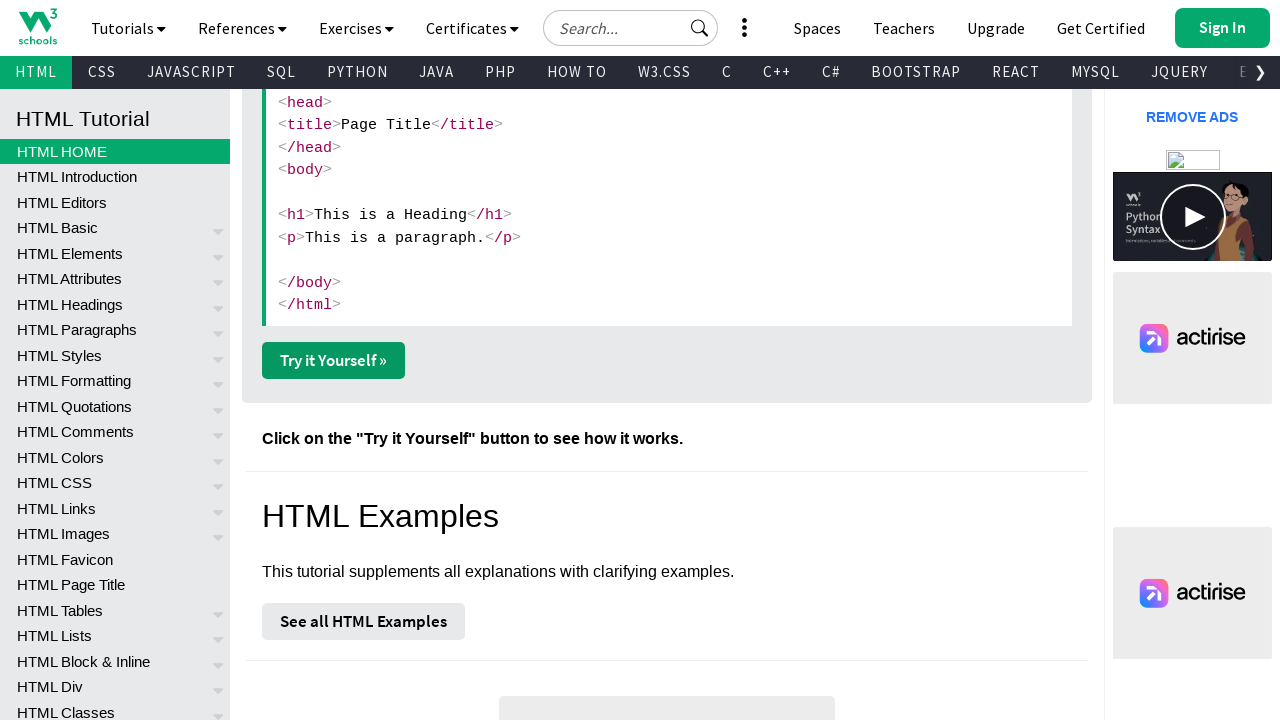

Found and switched to new tab with 'Tryit Editor' in title
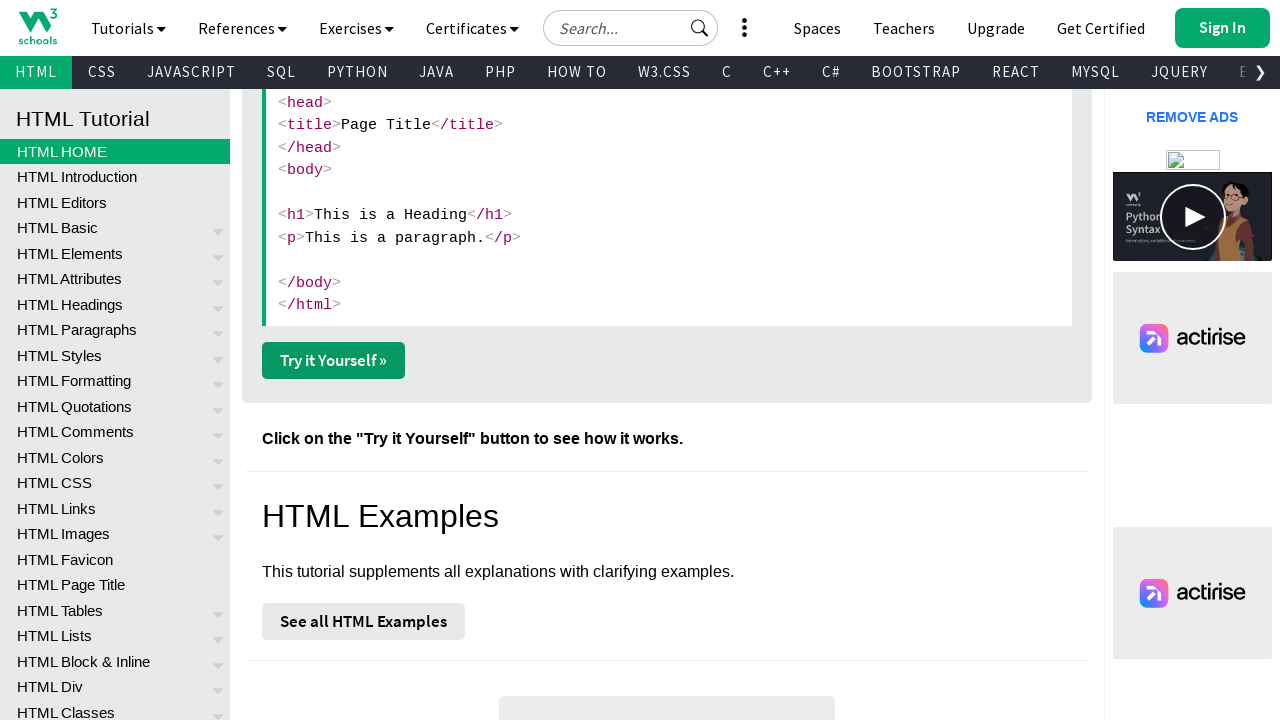

Verified that new tab URL contains 'default'
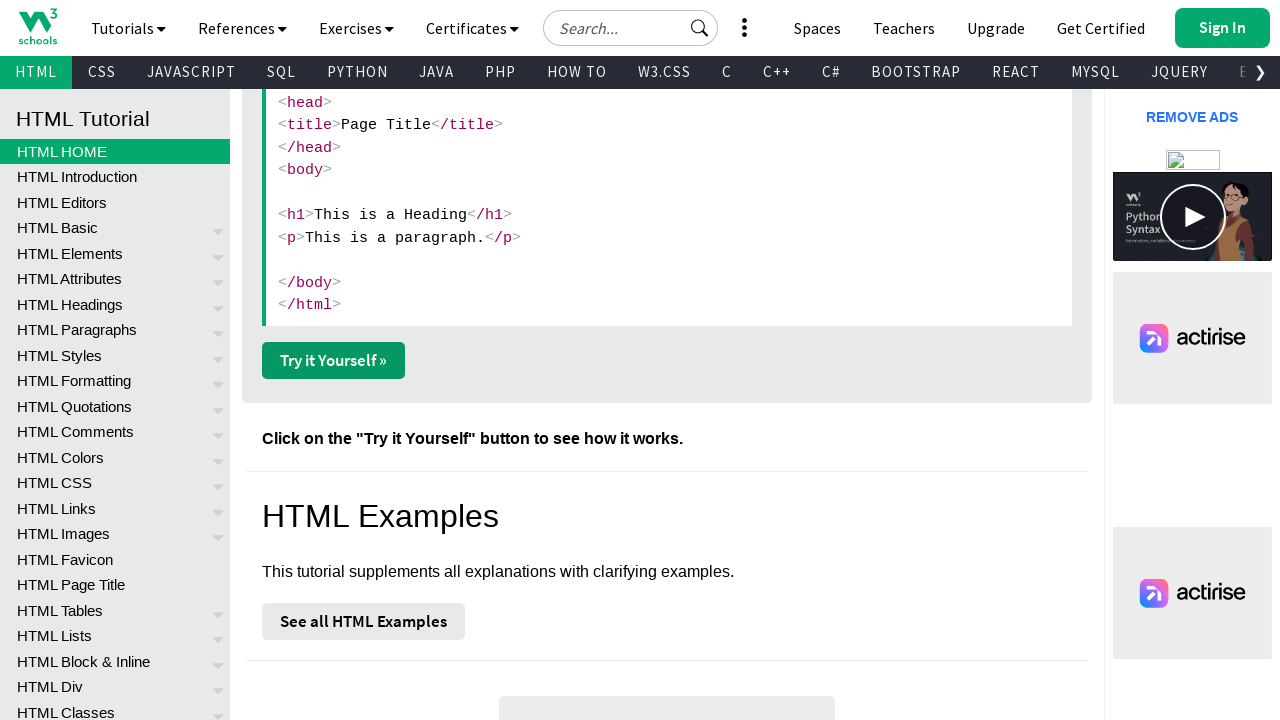

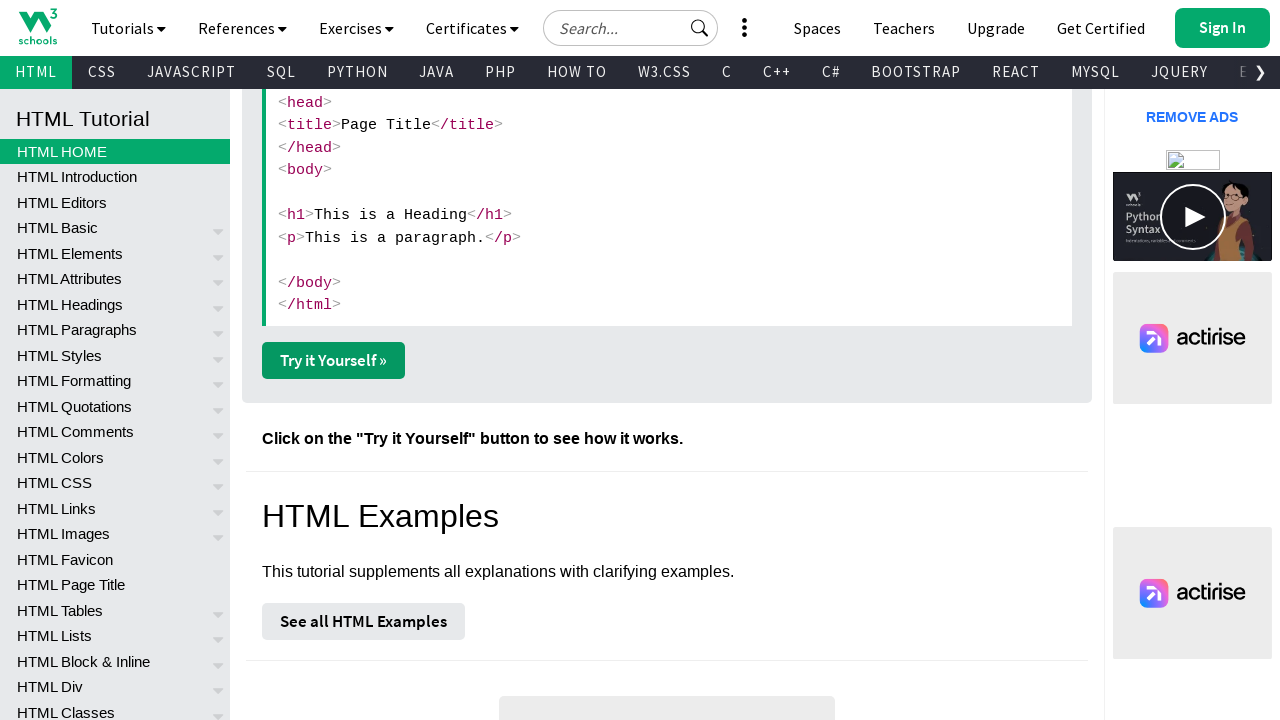